Tests PDF file download functionality by clicking on the download link for a sample PDF file

Starting URL: https://letcode.in/file

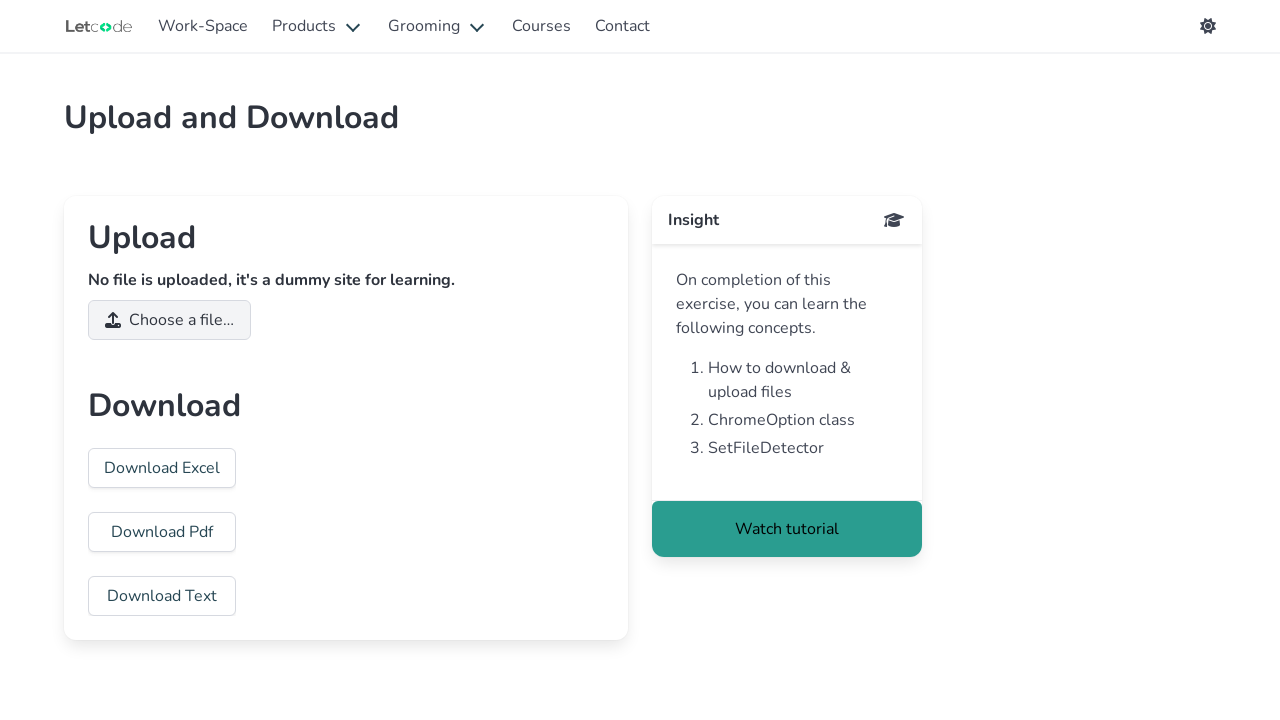

Clicked PDF download link for sample.pdf at (162, 532) on [download="sample.pdf"]
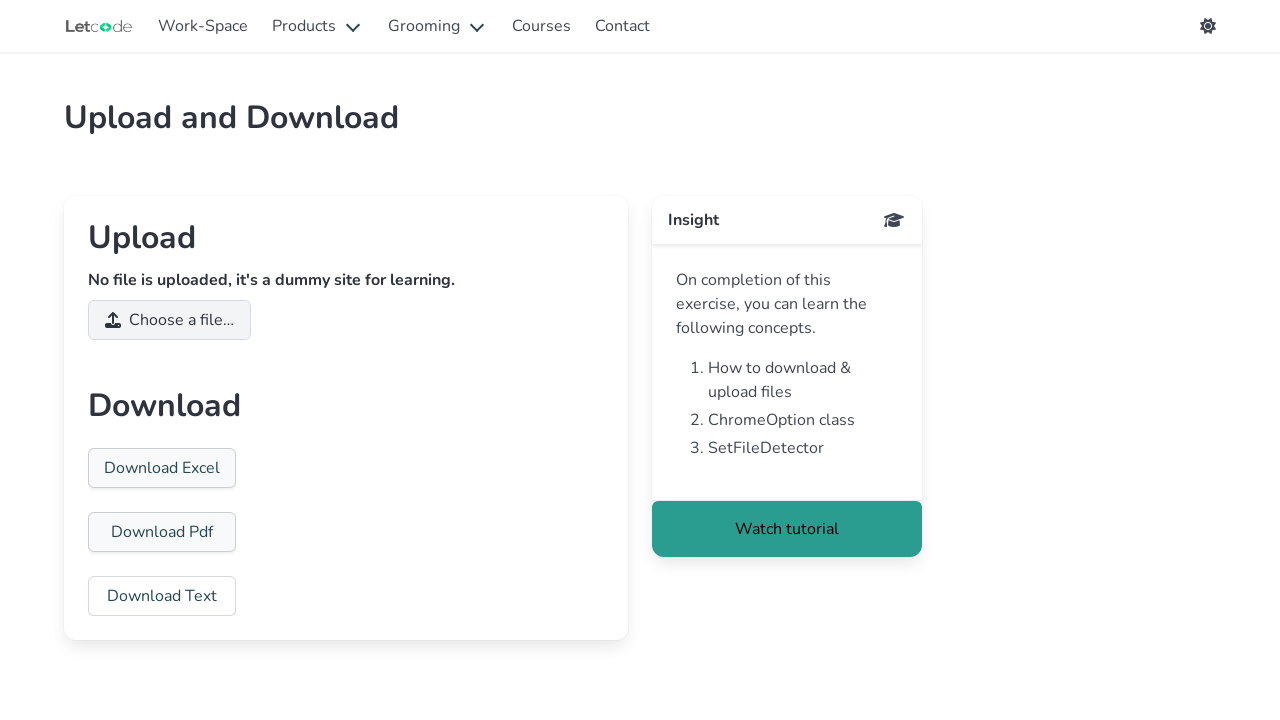

PDF file download completed
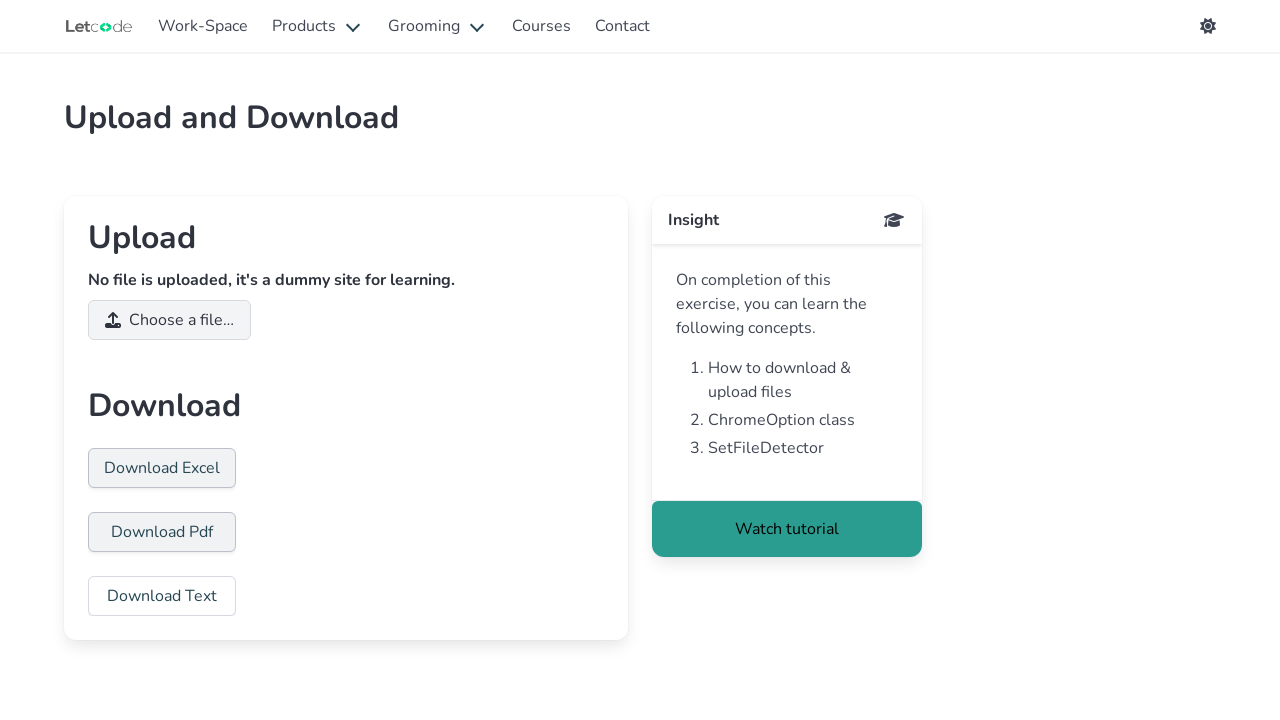

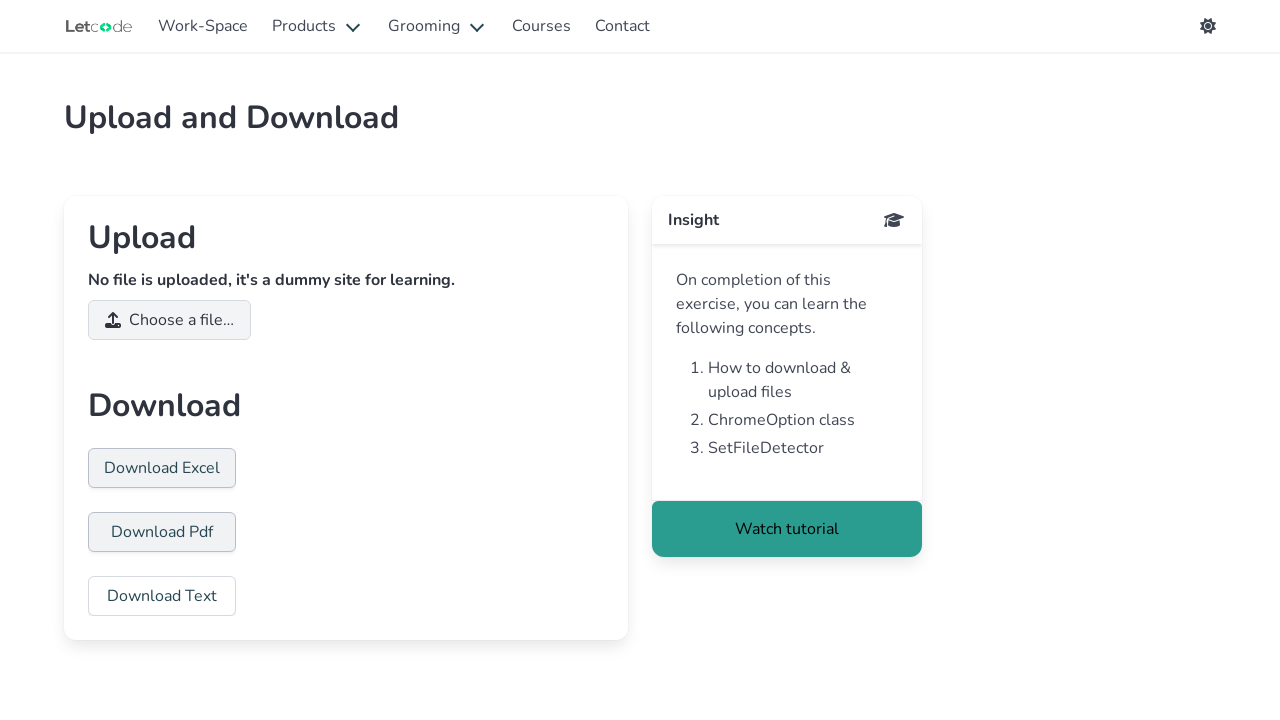